Tests JavaScript alert handling by clicking a button that triggers an alert, accepting the alert, and verifying the success message is displayed

Starting URL: https://practice.cydeo.com/javascript_alerts

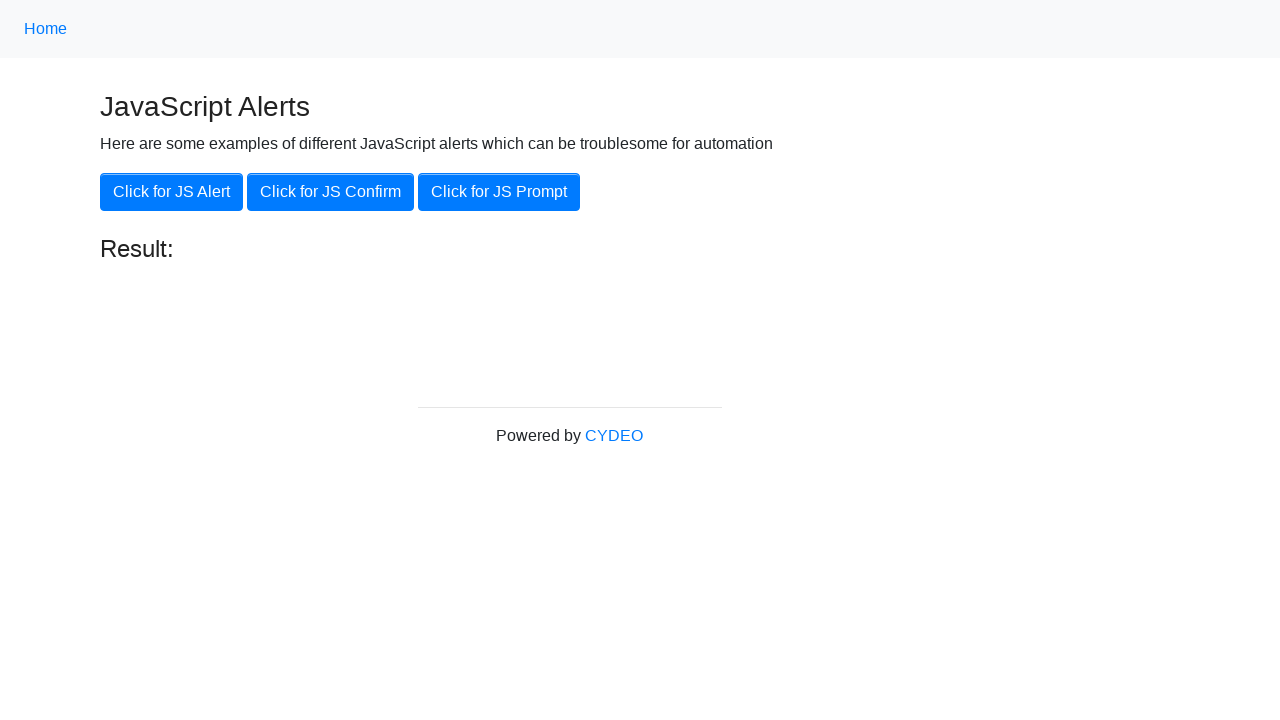

Clicked 'Click for JS Alert' button to trigger JavaScript alert at (172, 192) on xpath=//button[.='Click for JS Alert']
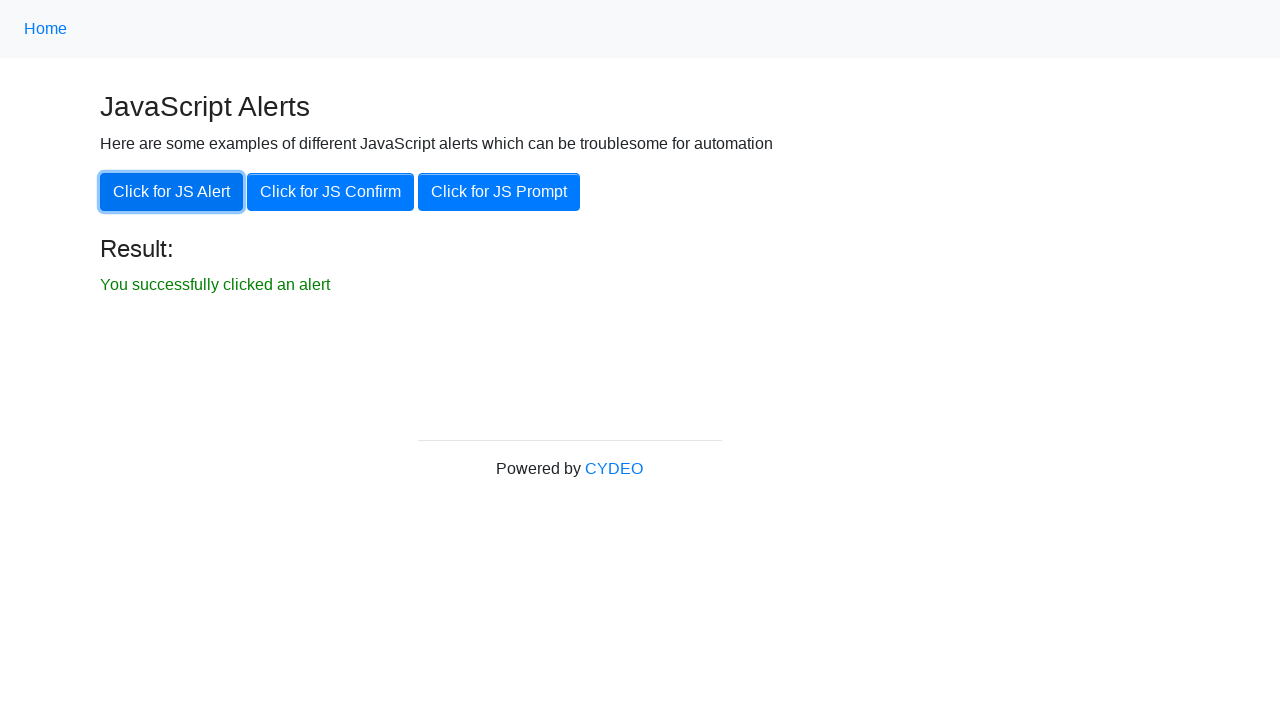

Set up dialog handler to accept alerts
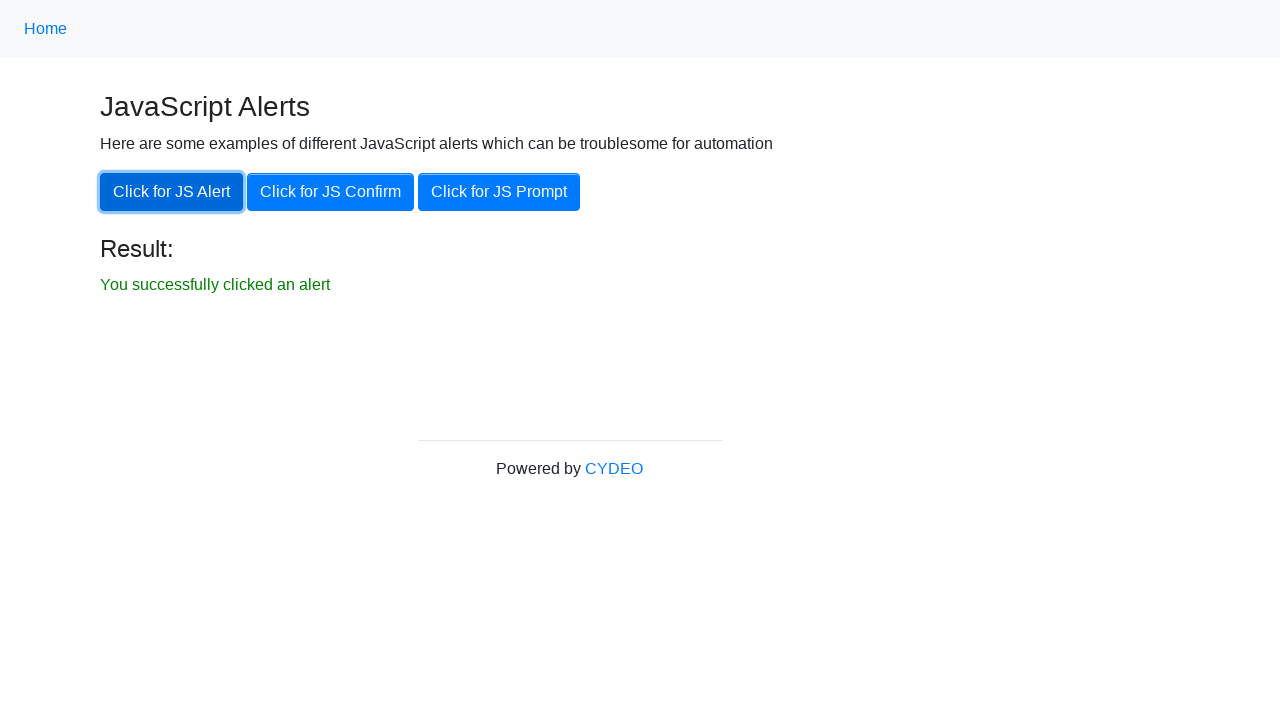

Located result message element
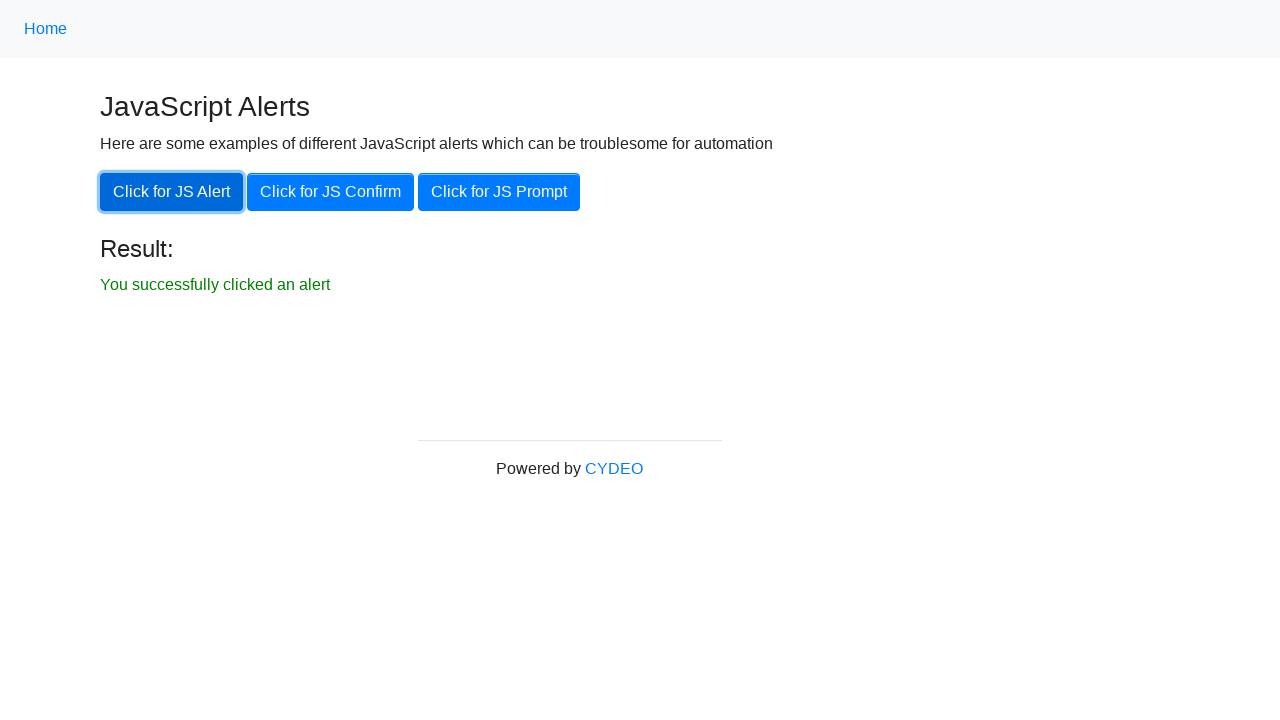

Waited for result message to become visible
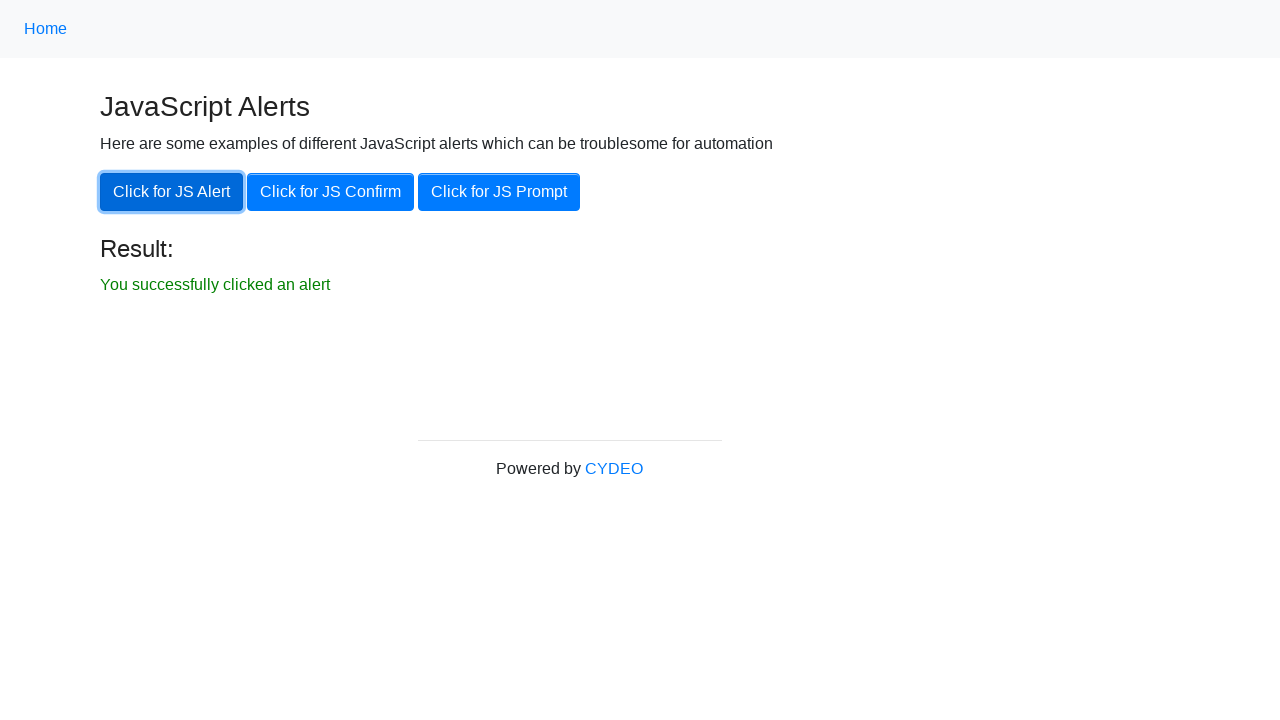

Verified result message displays 'You successfully clicked an alert'
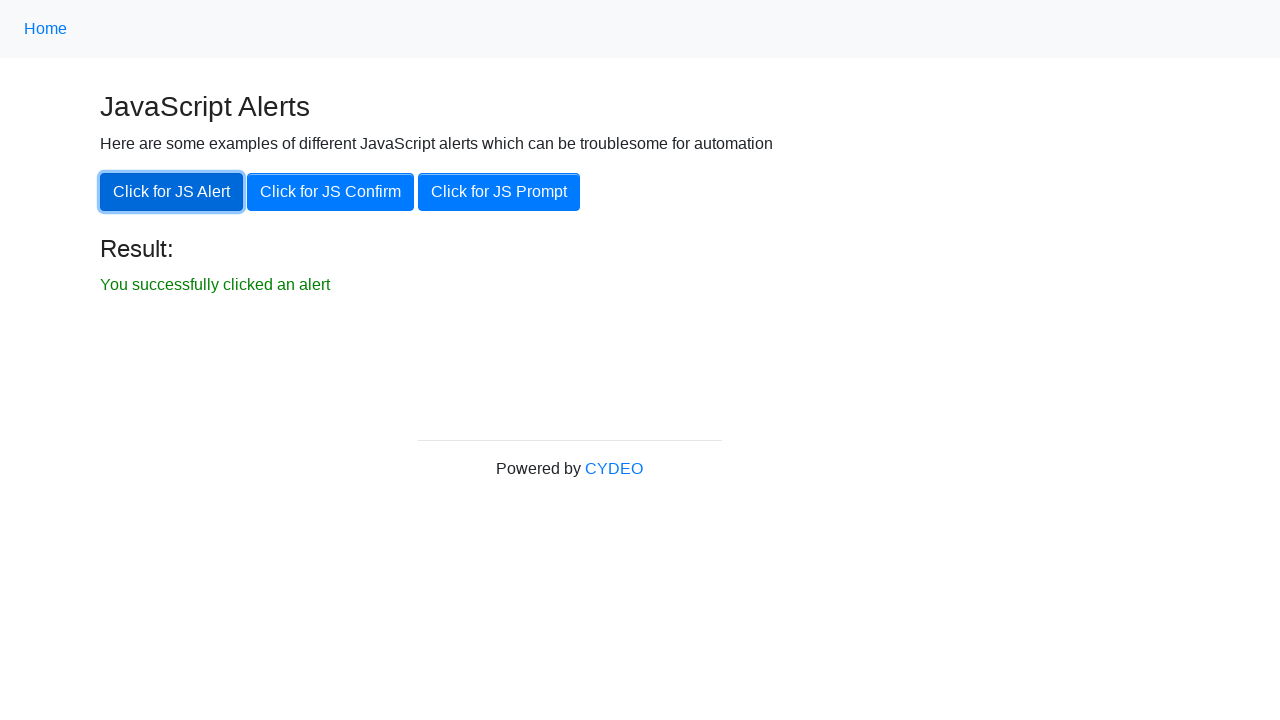

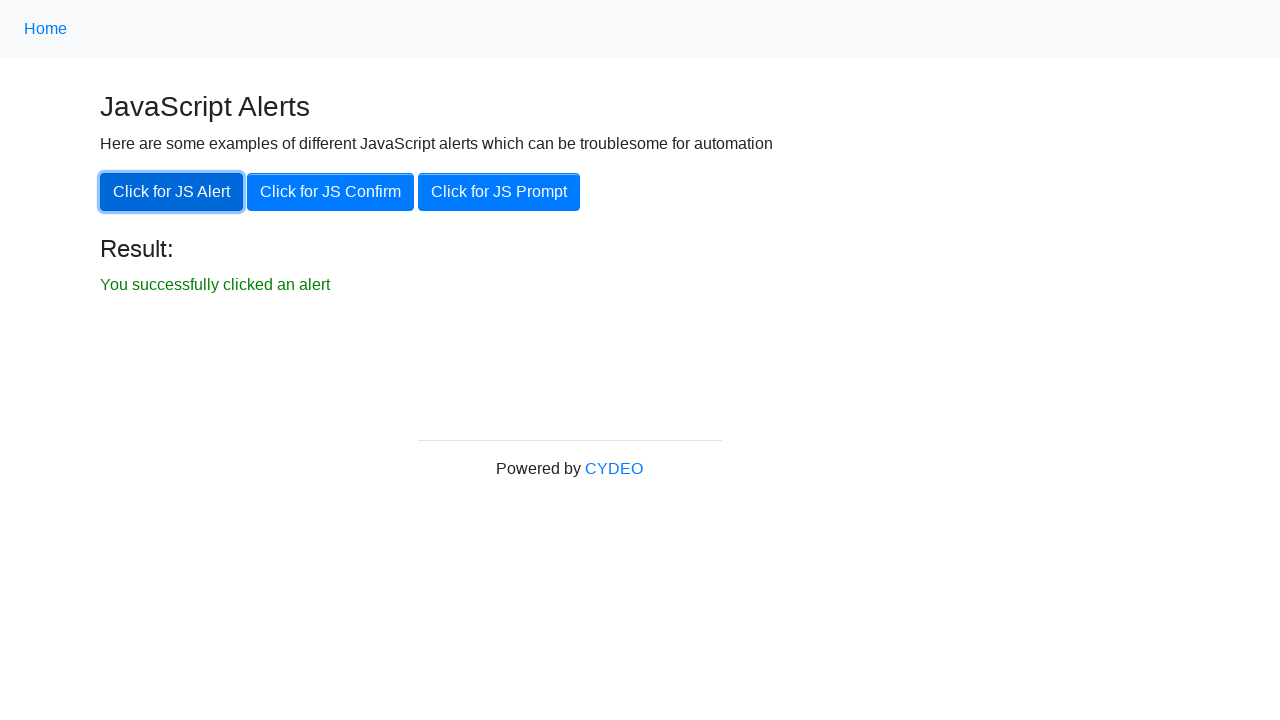